Tests login form validation by entering only a username without password and verifying the password required error message

Starting URL: https://www.saucedemo.com/

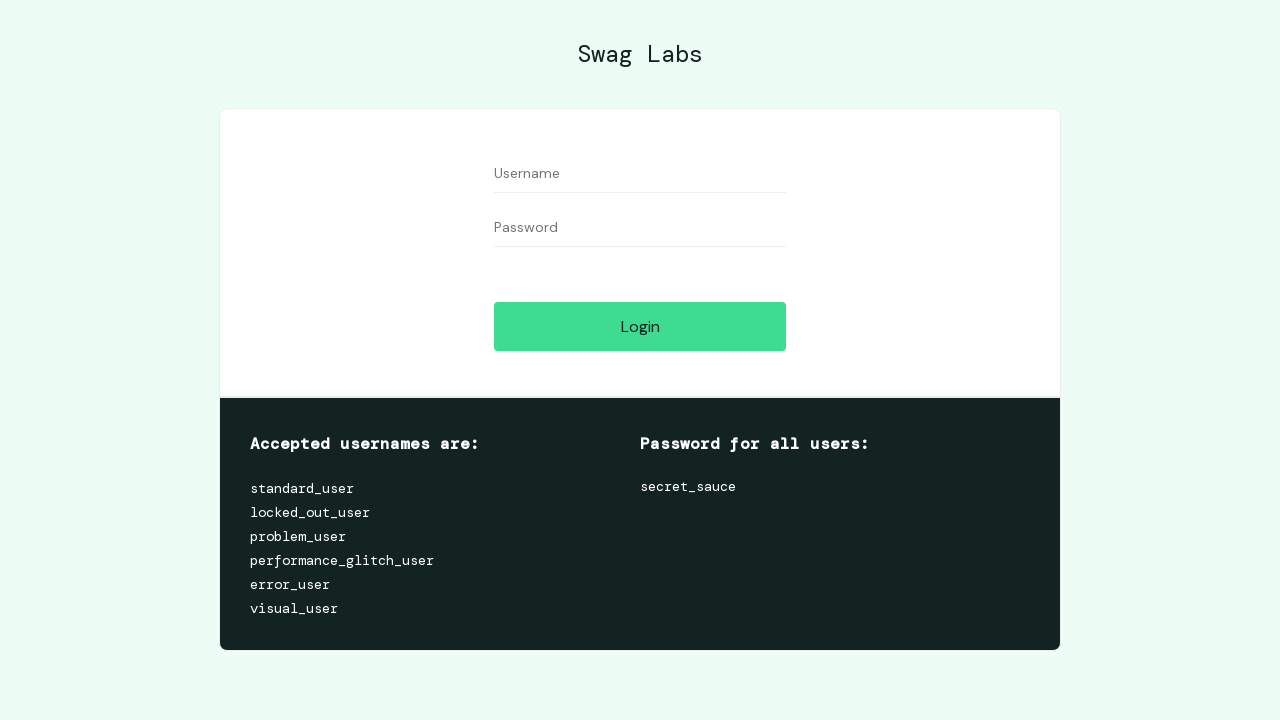

Username field is visible and ready
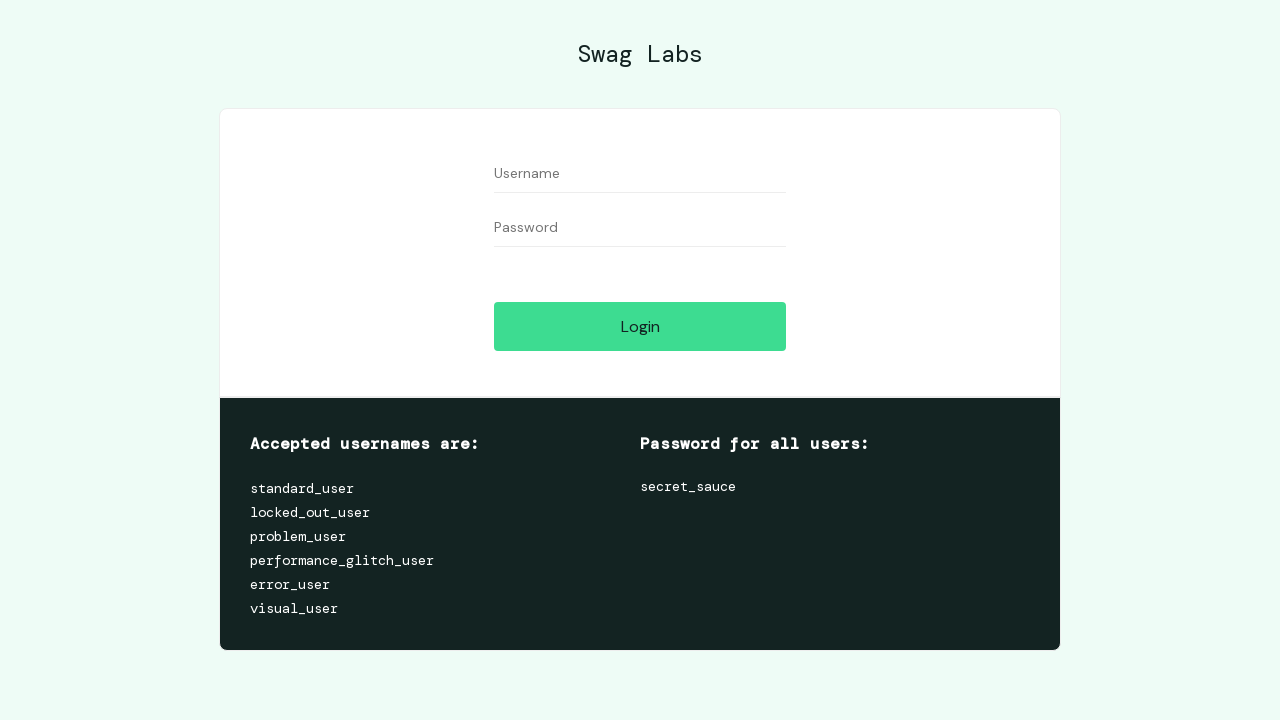

Entered username 'standard_user' into the username field on #user-name
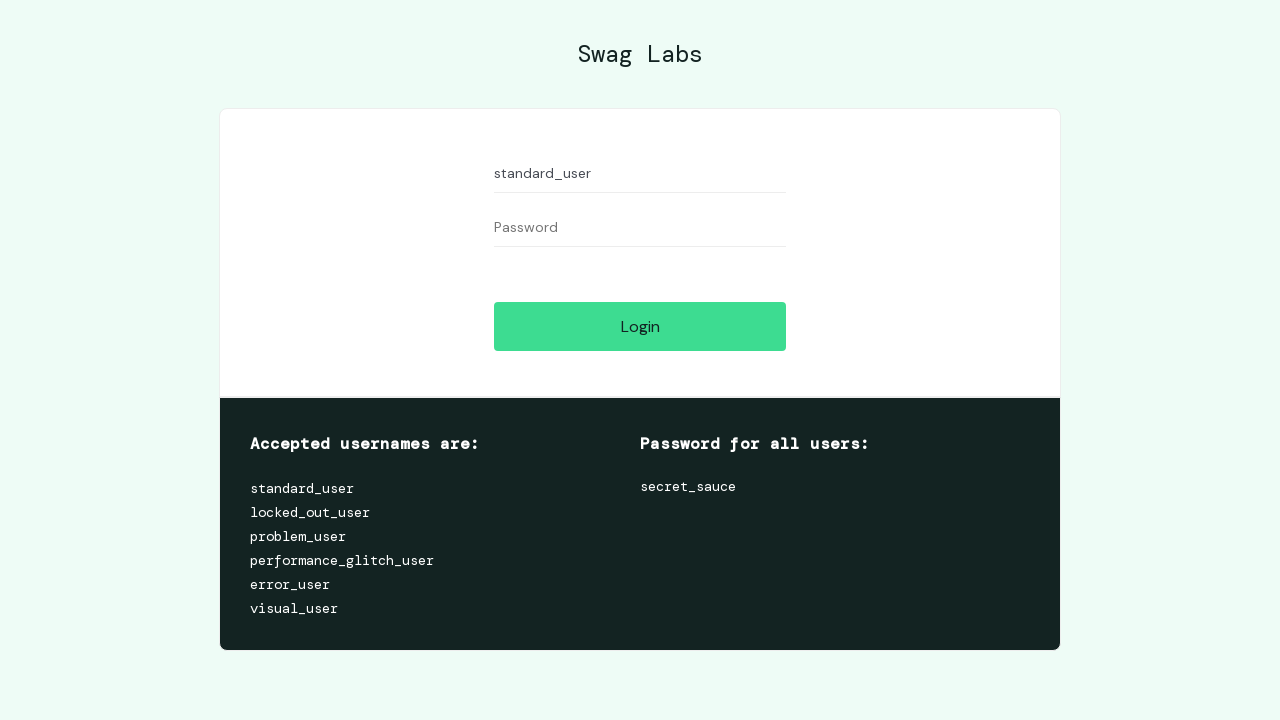

Clicked login button without entering password at (640, 326) on #login-button
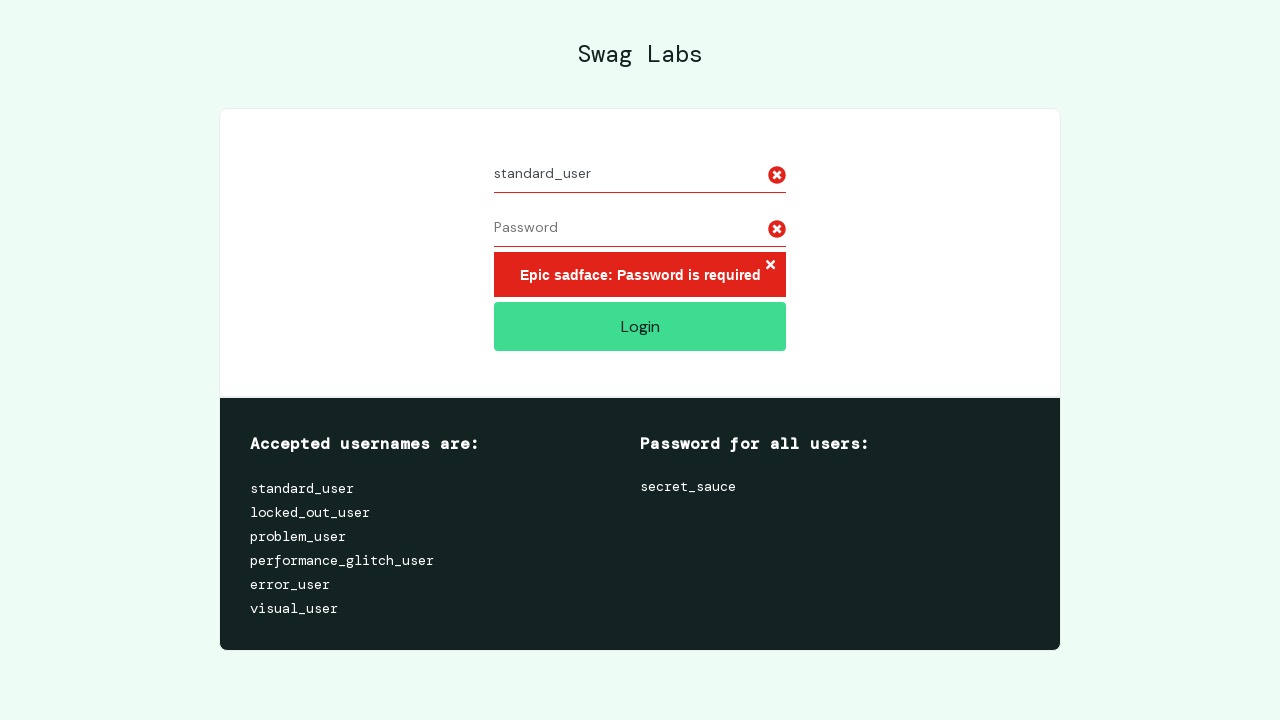

Password required error message is displayed
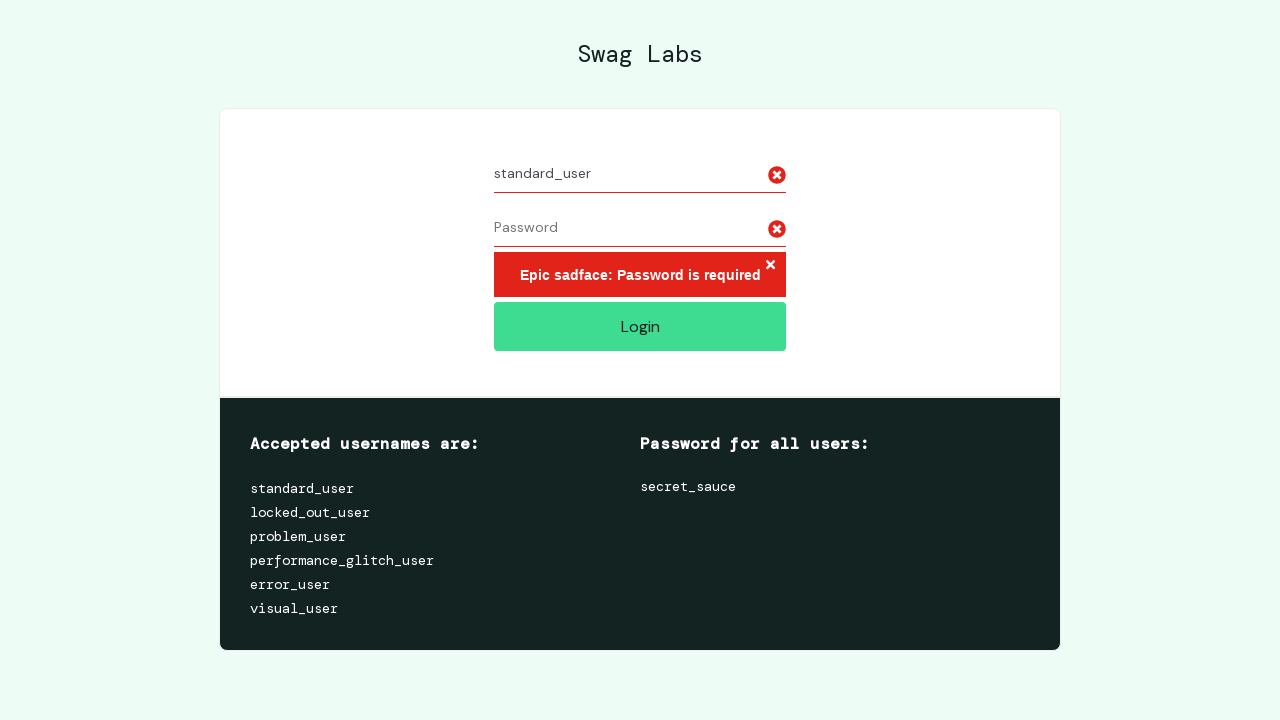

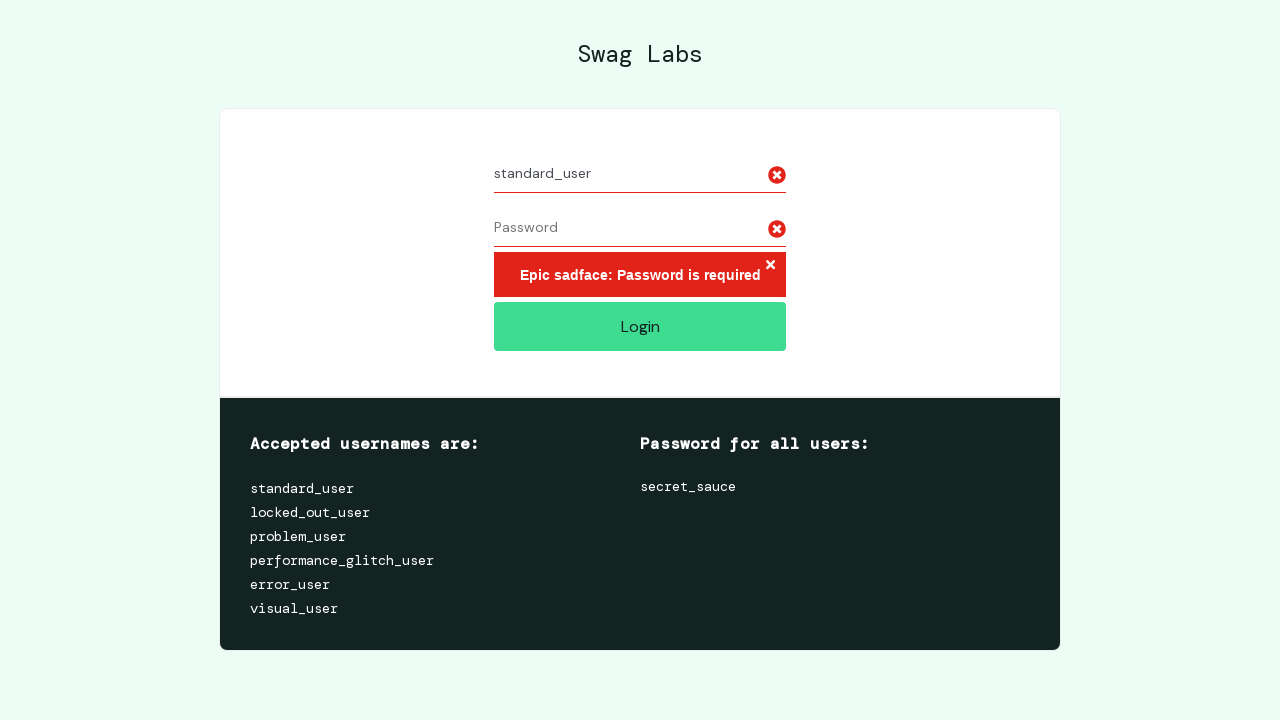